Tests handling of a simple JavaScript alert box by clicking a button to trigger the alert and accepting it

Starting URL: https://www.w3schools.com/js/tryit.asp?filename=tryjs_alert

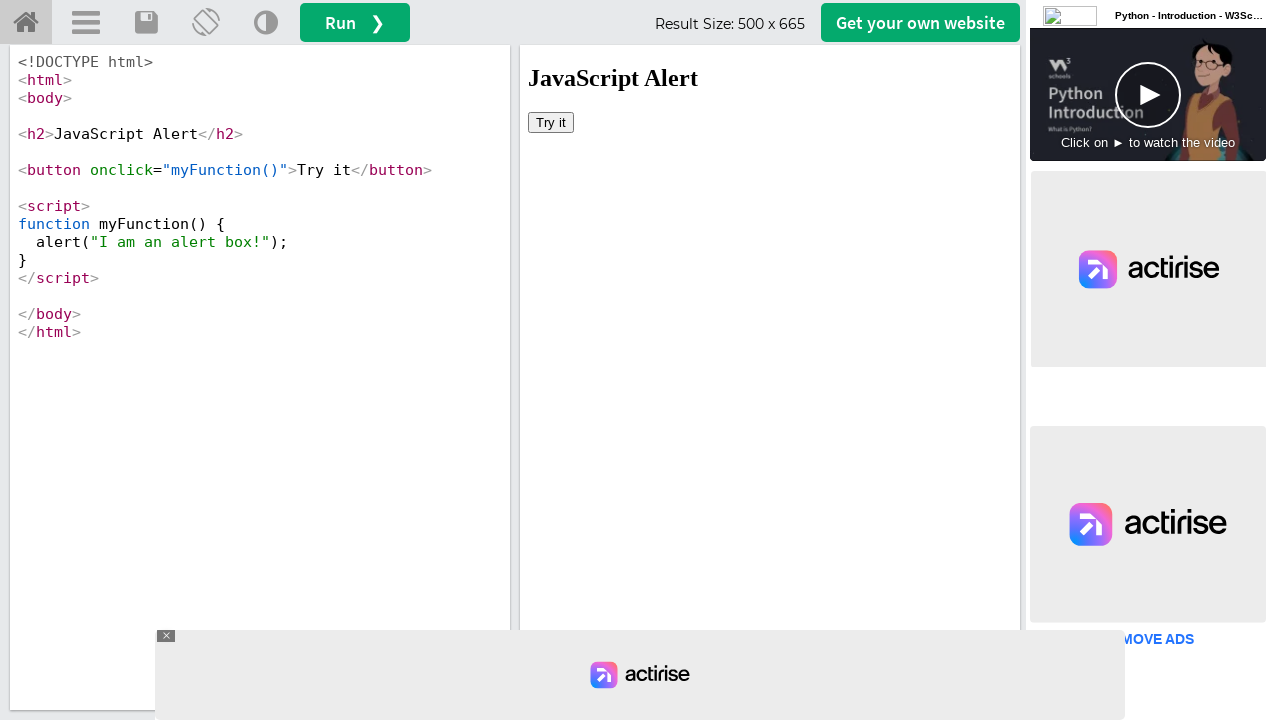

Located iframe containing the demo
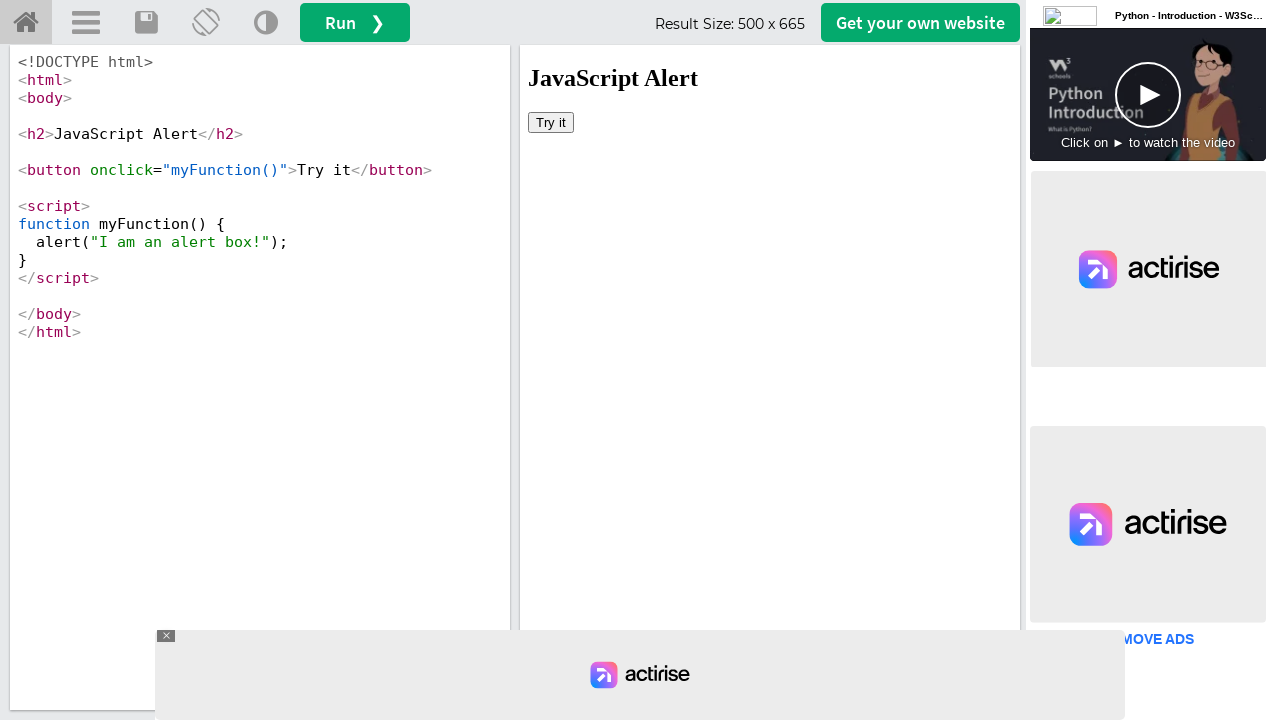

Clicked button to trigger JavaScript alert box at (551, 122) on iframe[id='iframeResult'] >> internal:control=enter-frame >> button[onclick='myF
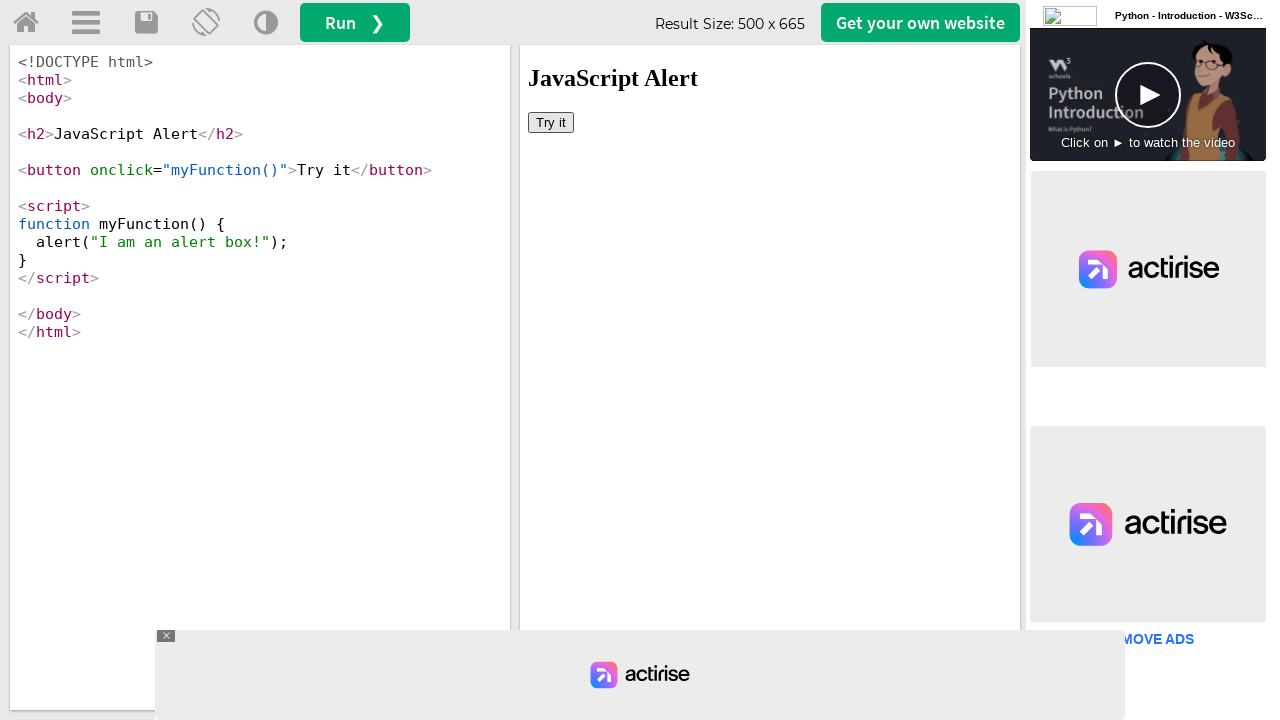

Set up dialog handler to accept alert
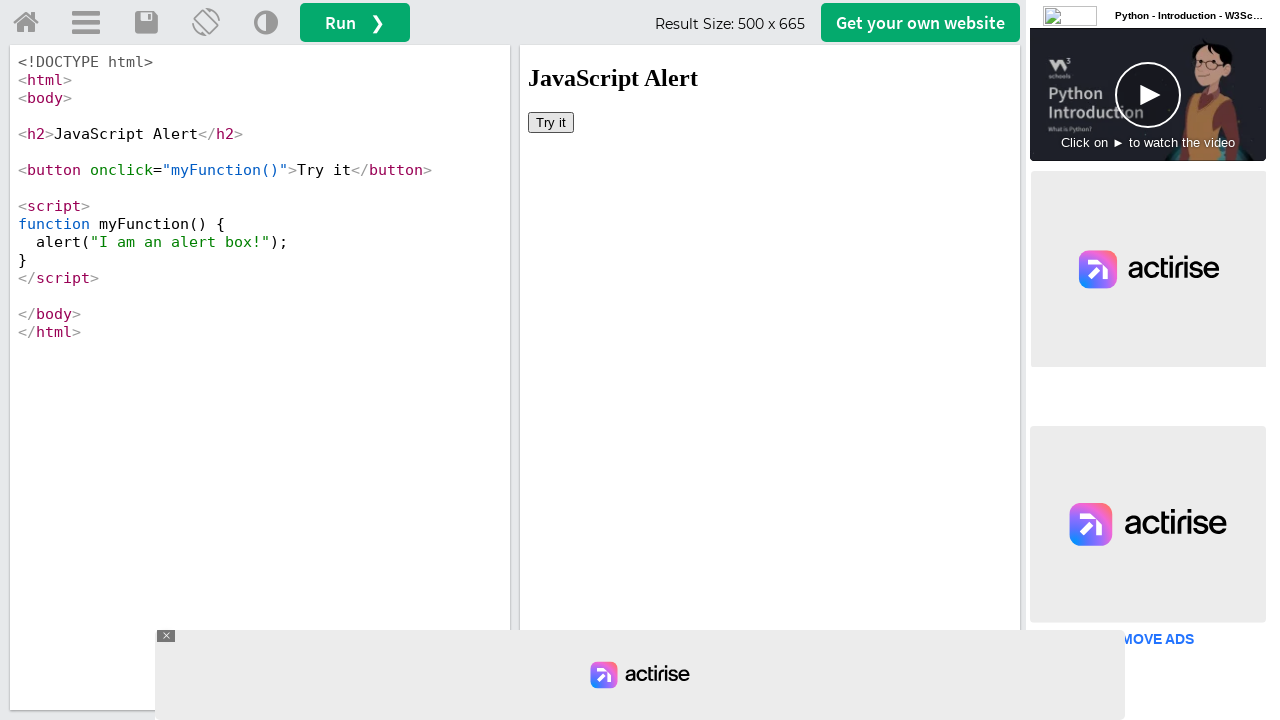

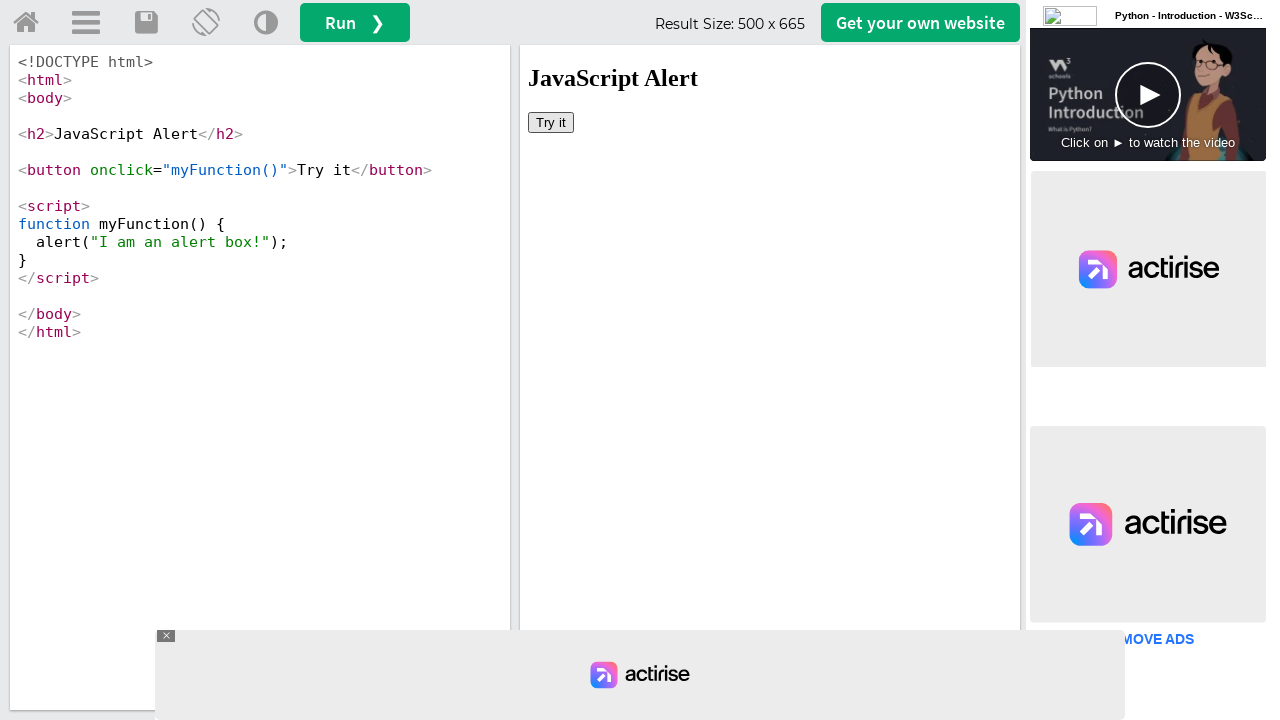